Tests that the color change button changes color after a delay.

Starting URL: https://demoqa.com/dynamic-properties

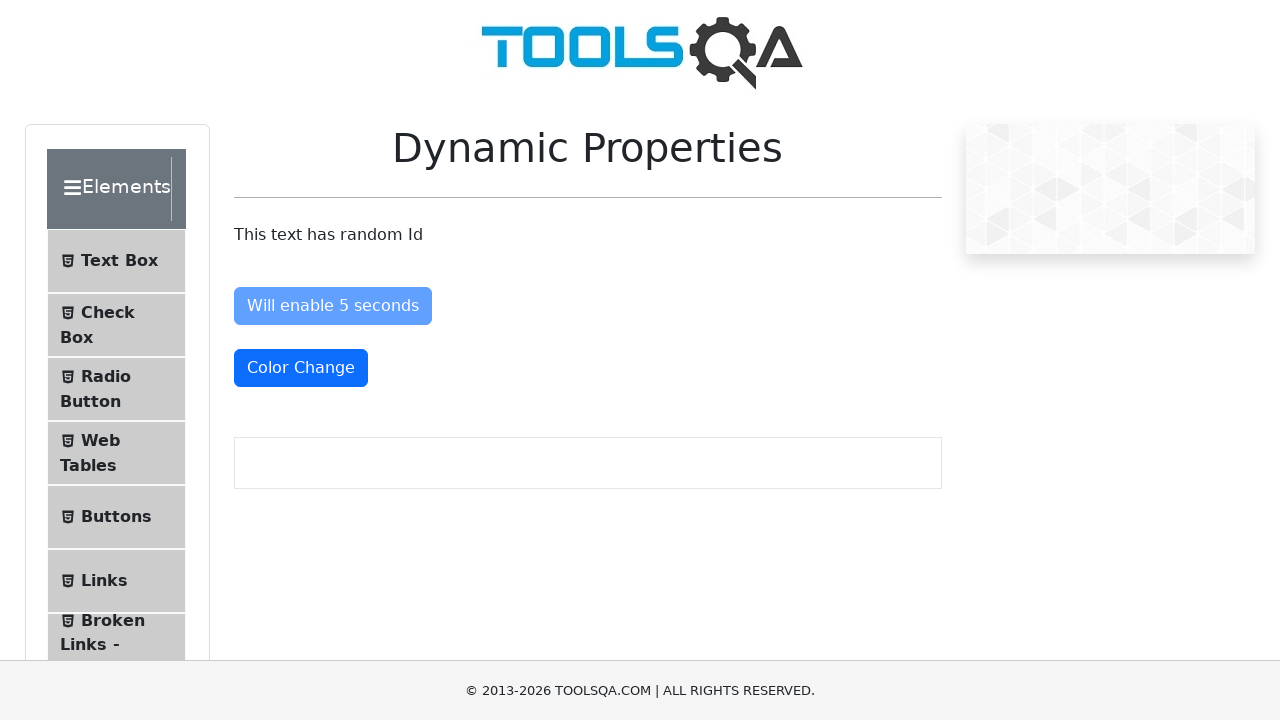

Waited for color change button to be visible
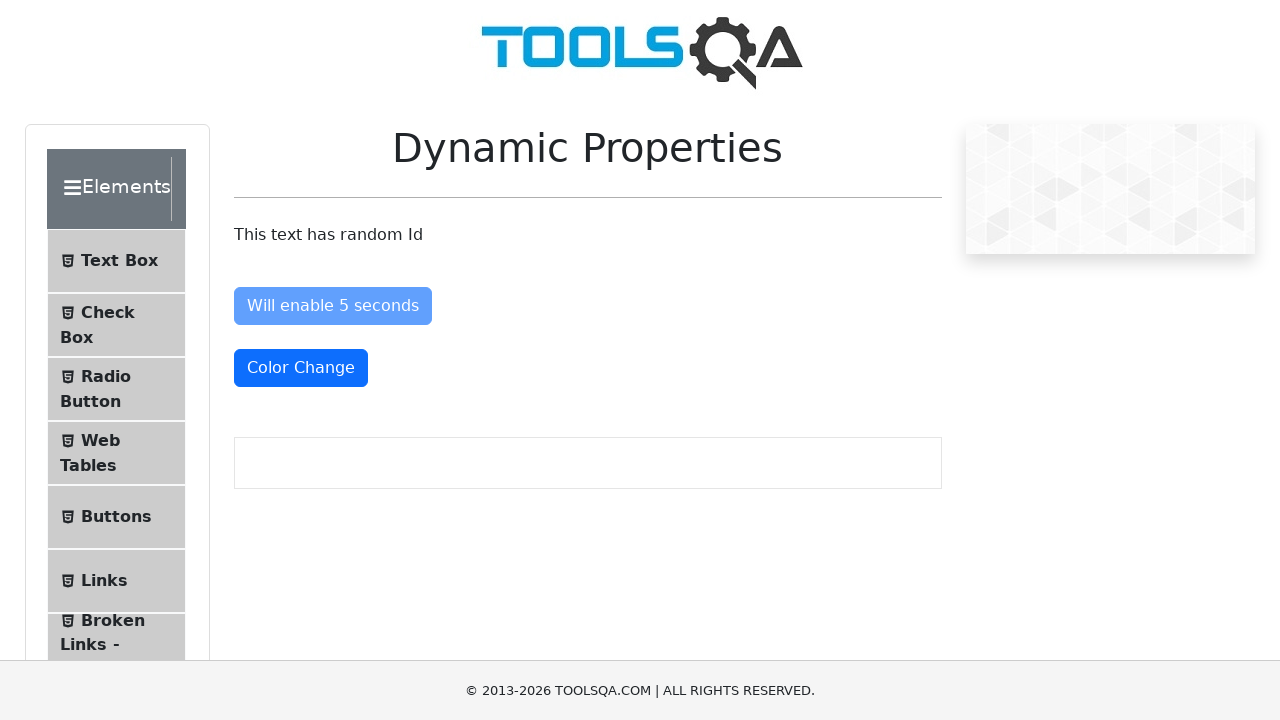

Waited for color change button to change to text-danger color class
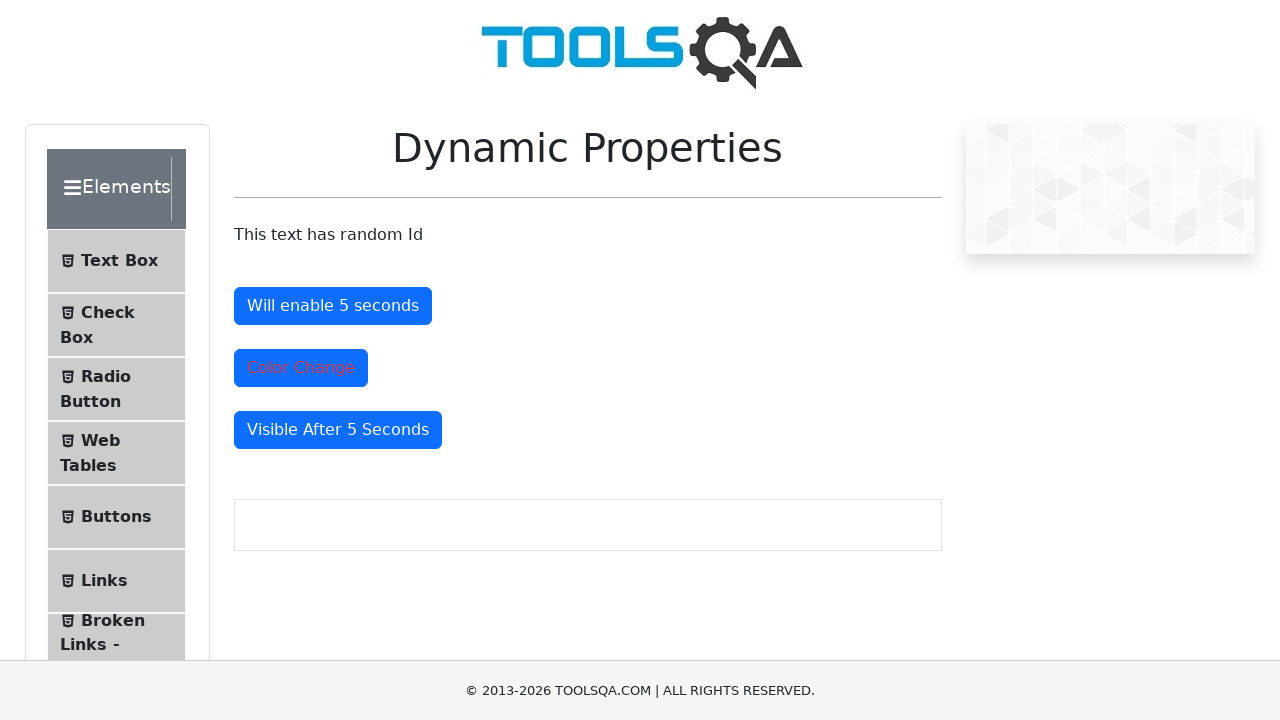

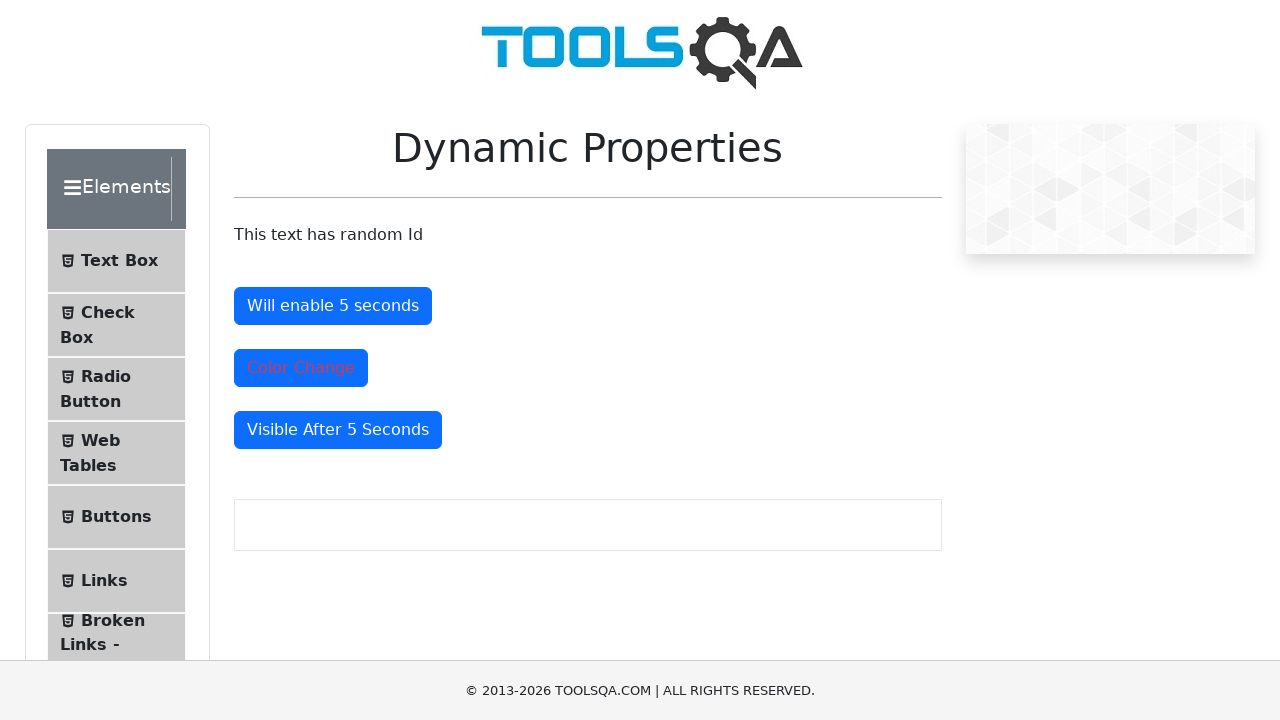